Navigates to a YouTube live stream page and verifies that the fundraising amount raised element loads successfully.

Starting URL: https://www.youtube.com/live/1xhV_xJU9Z8

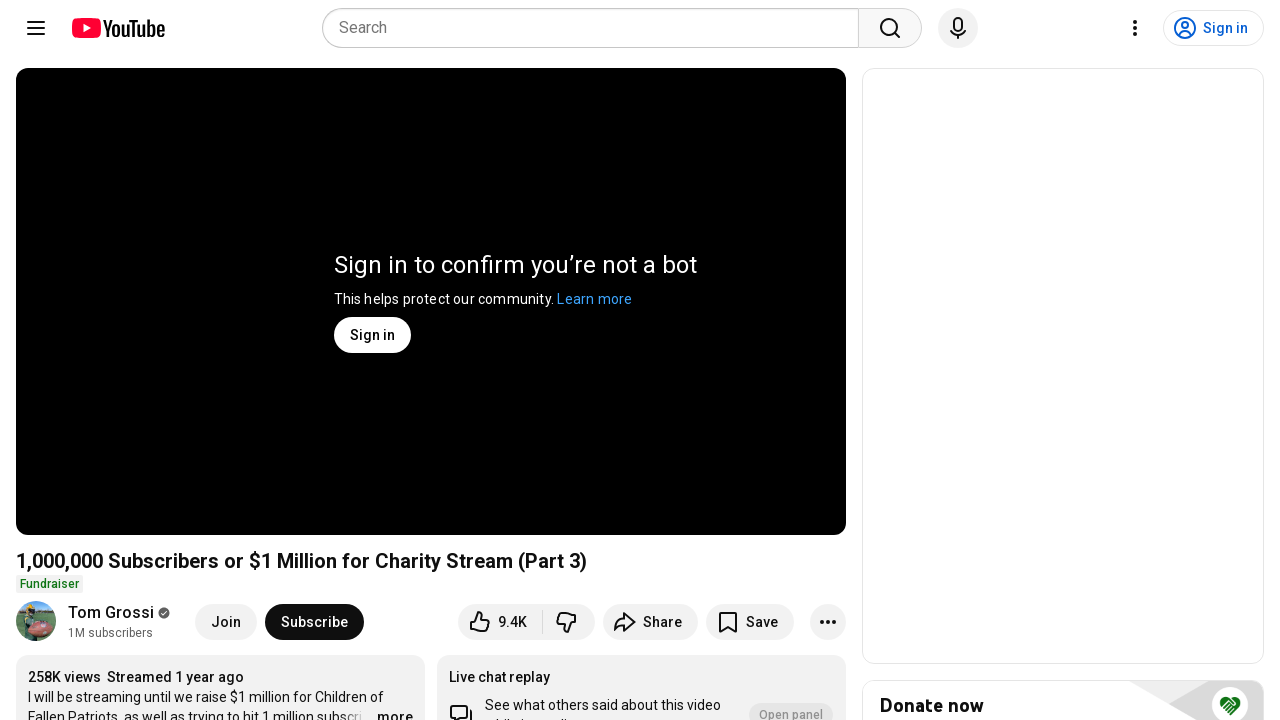

Navigated to YouTube live stream page
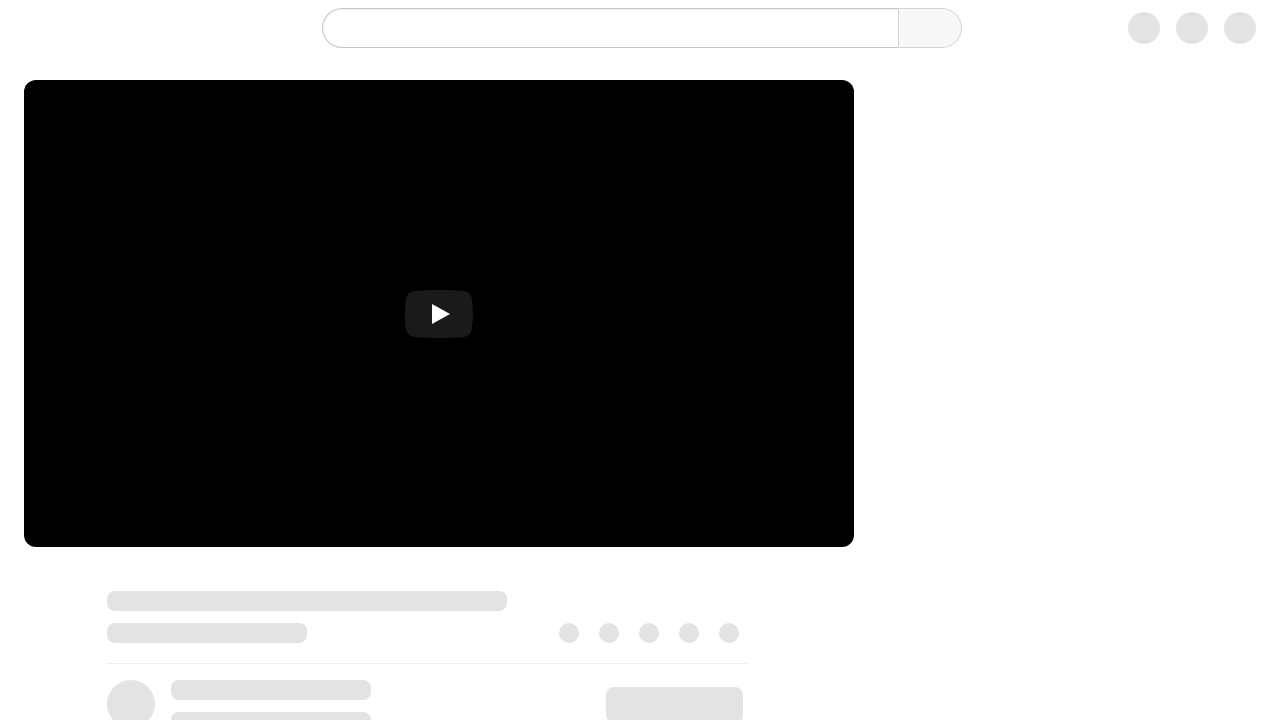

Fundraising amount raised element loaded successfully
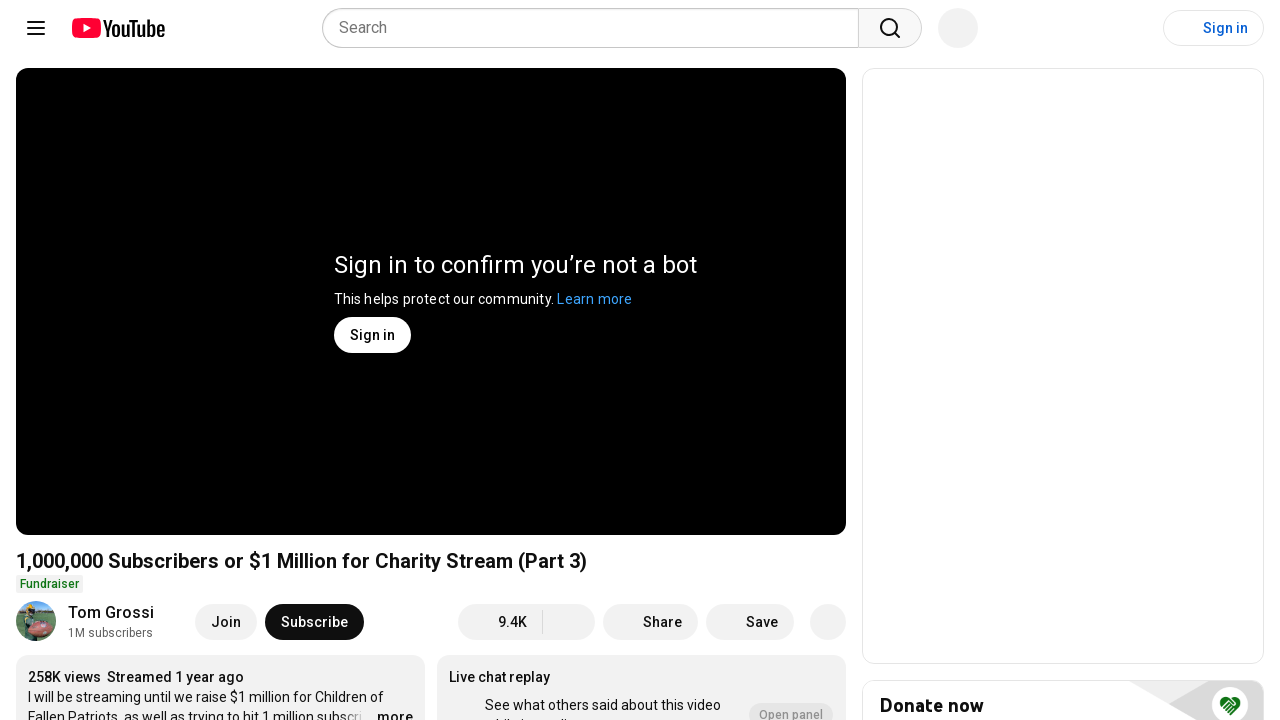

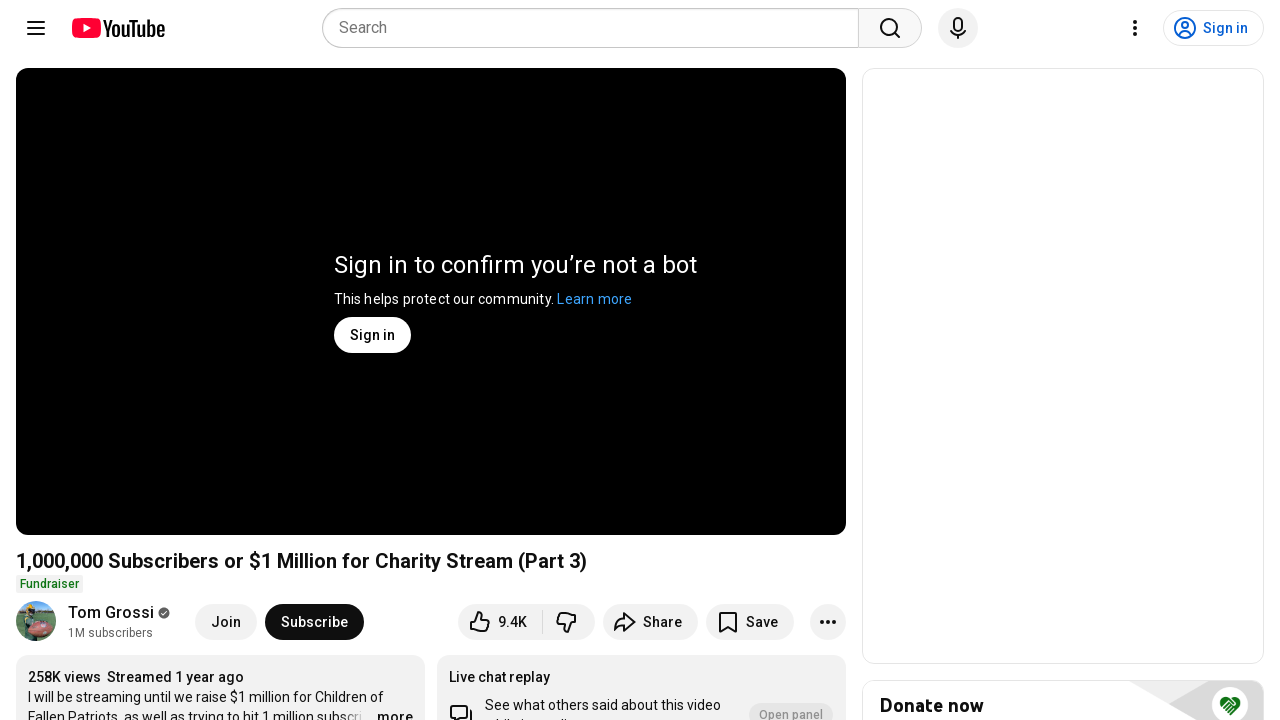